Verifies that the OrangeHRM logo is displayed on the login page

Starting URL: https://opensource-demo.orangehrmlive.com/

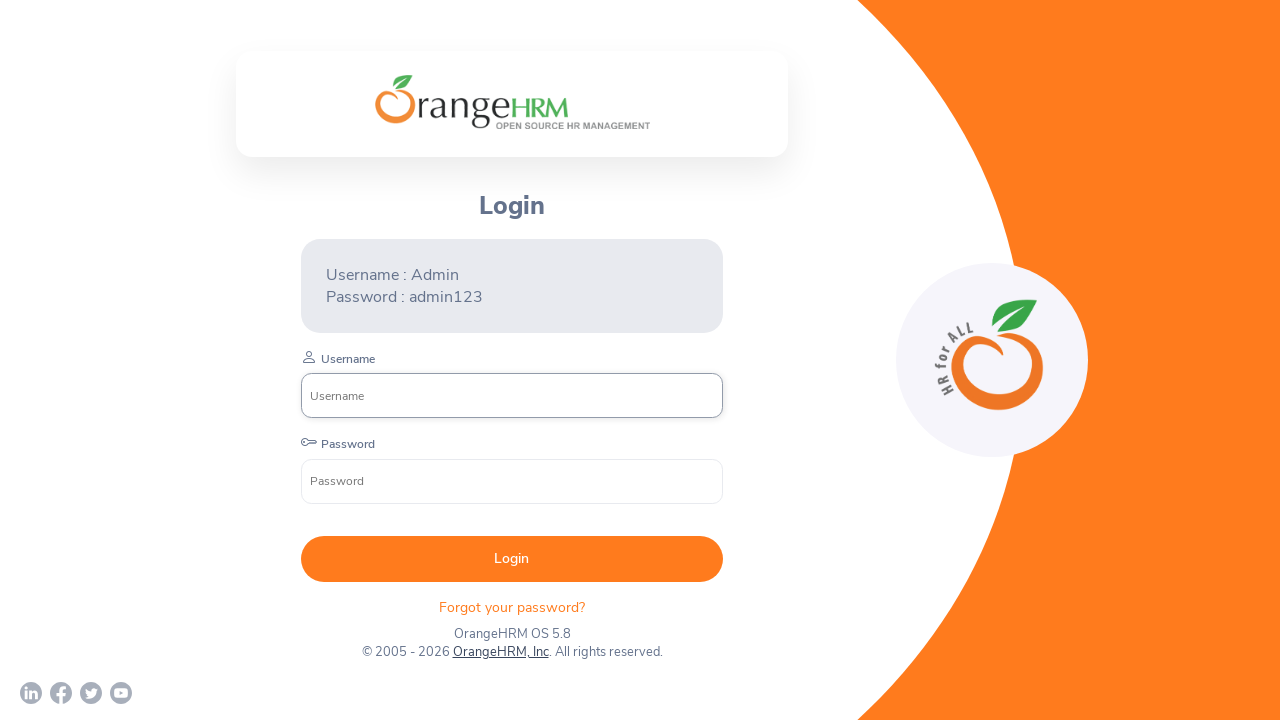

Located OrangeHRM logo element on login page
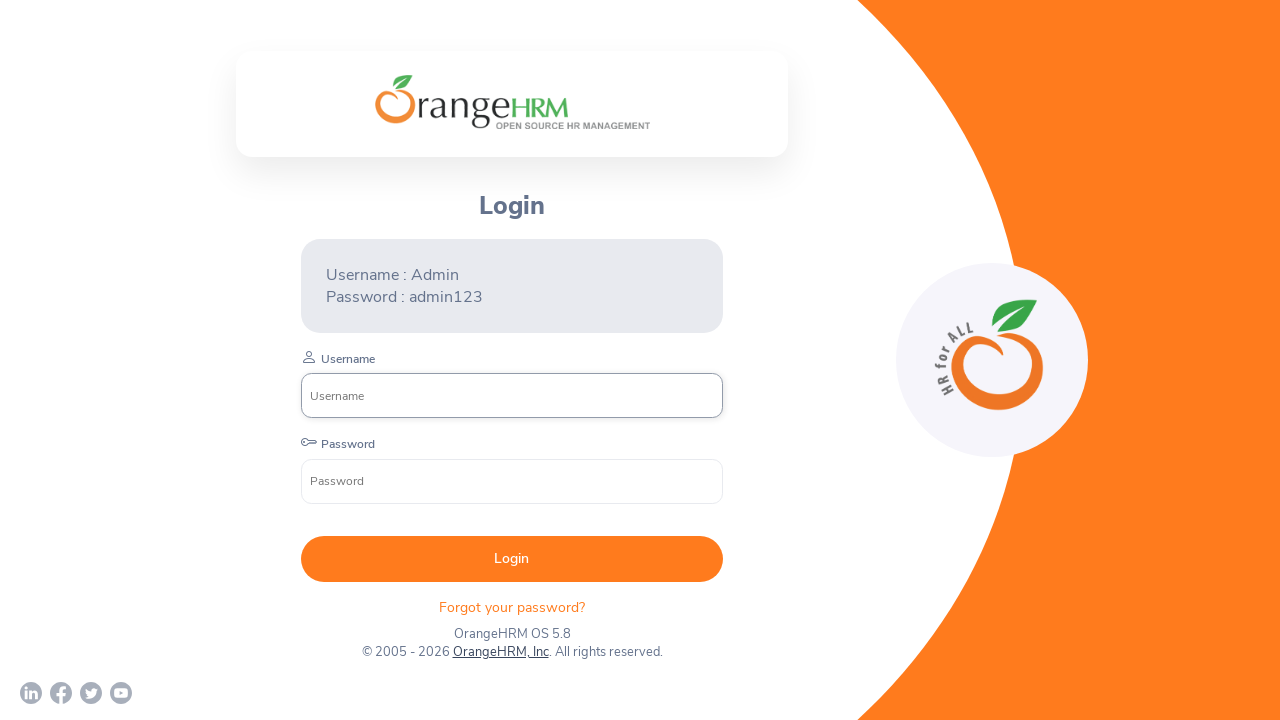

Verified OrangeHRM logo is displayed on login page
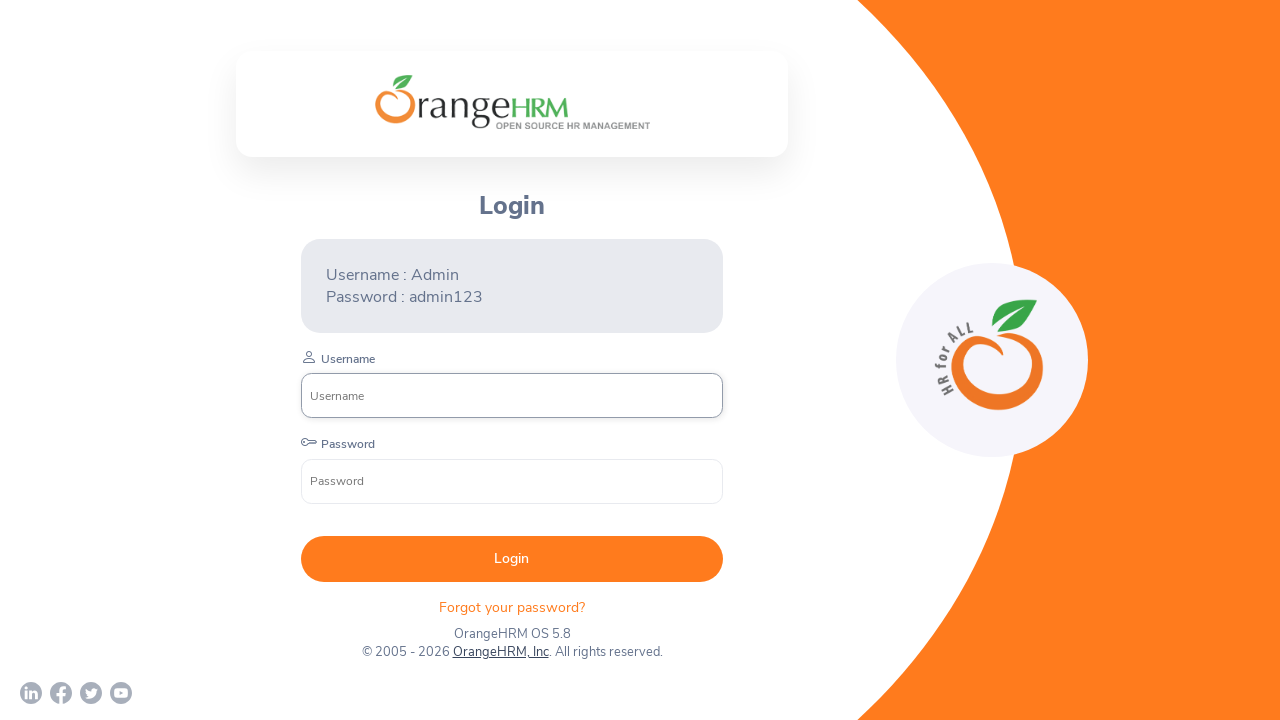

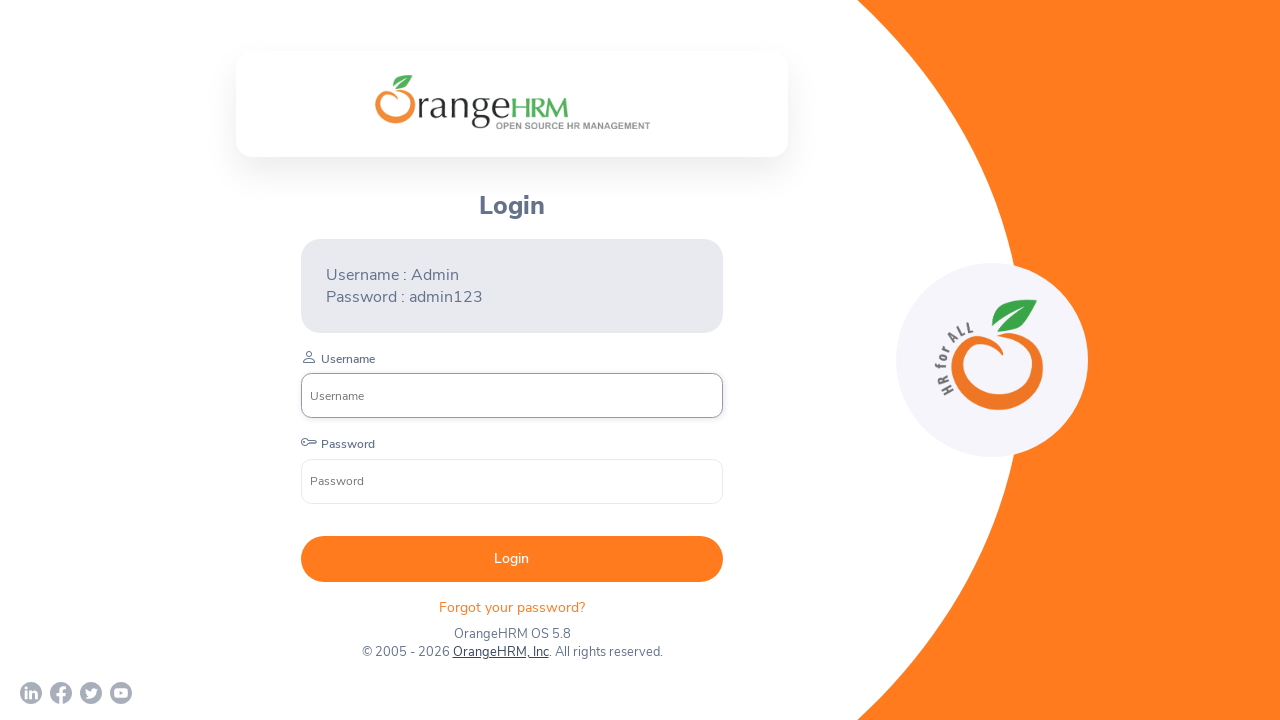